Tests select dropdown functionality by selecting an option from a combobox inside an iframe

Starting URL: https://www.w3schools.com/tags/tryit.asp?filename=tryhtml_select

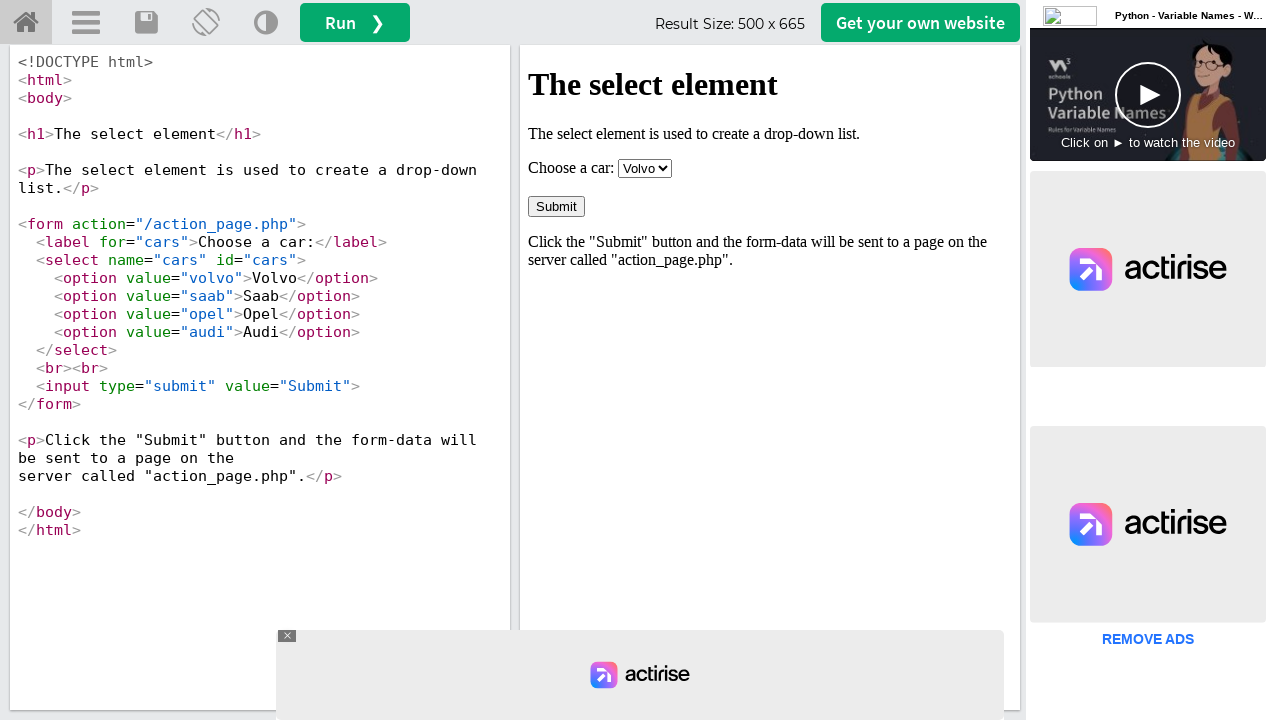

Selected 'opel' from the car dropdown inside the iframe on iframe[name='iframeResult'] >> internal:control=enter-frame >> internal:role=com
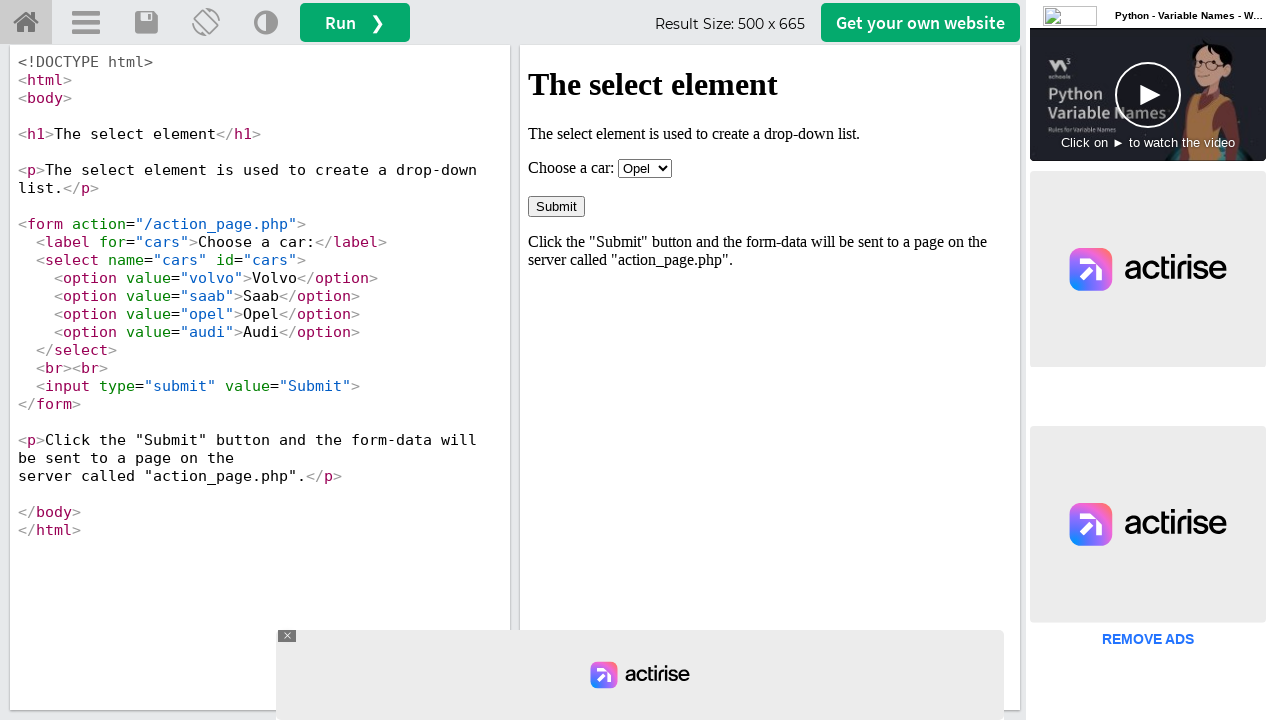

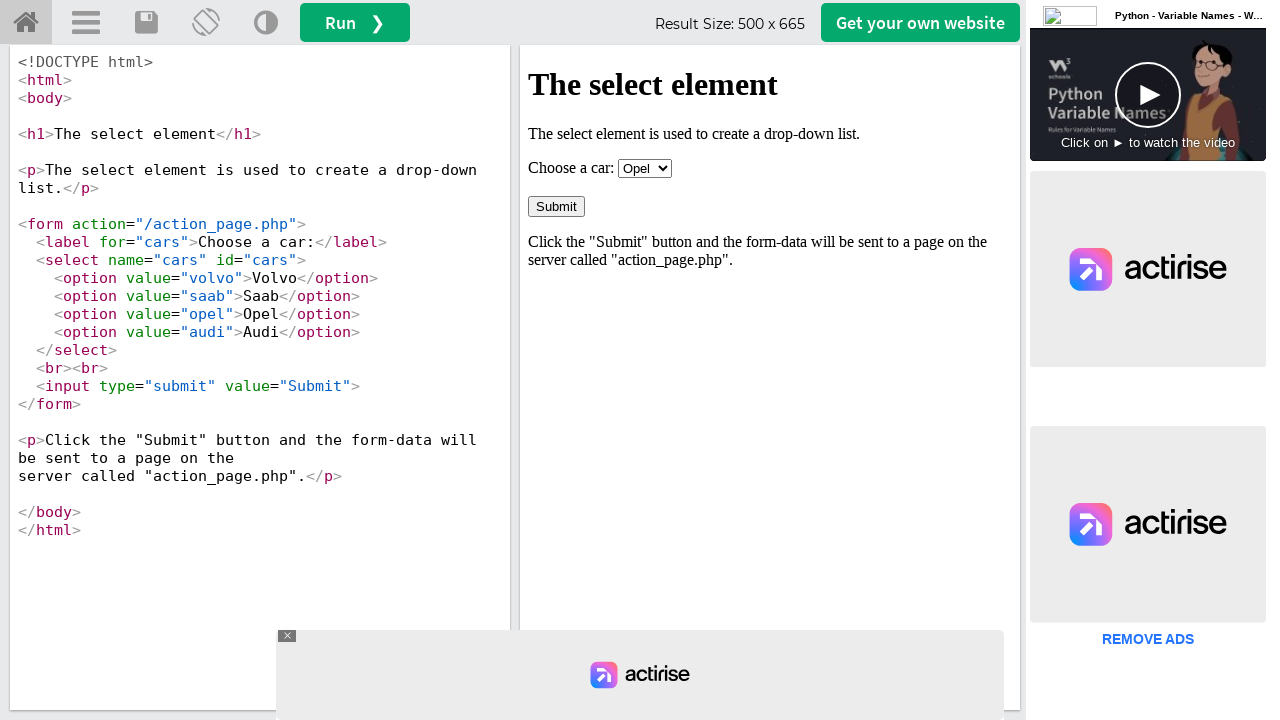